Tests opting out of A/B tests by adding an opt-out cookie after visiting the page, then refreshing to verify the page shows "No A/B Test" heading.

Starting URL: http://the-internet.herokuapp.com/abtest

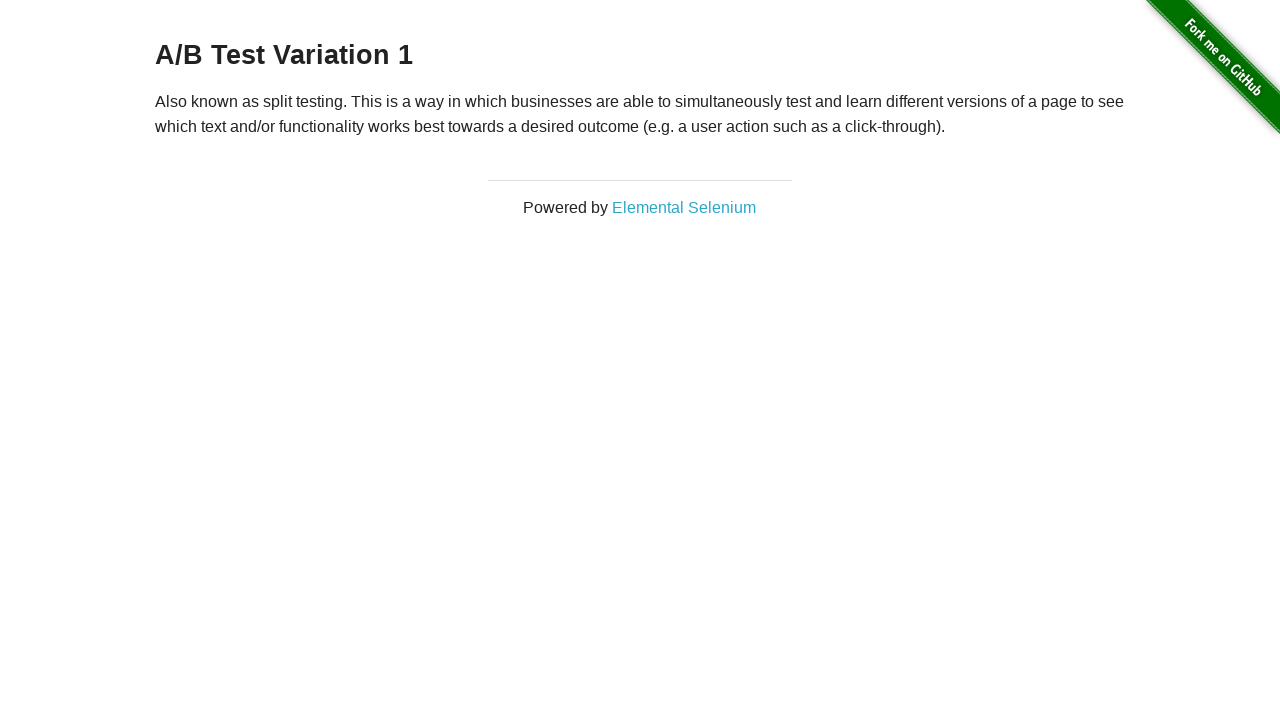

Retrieved initial heading text from page
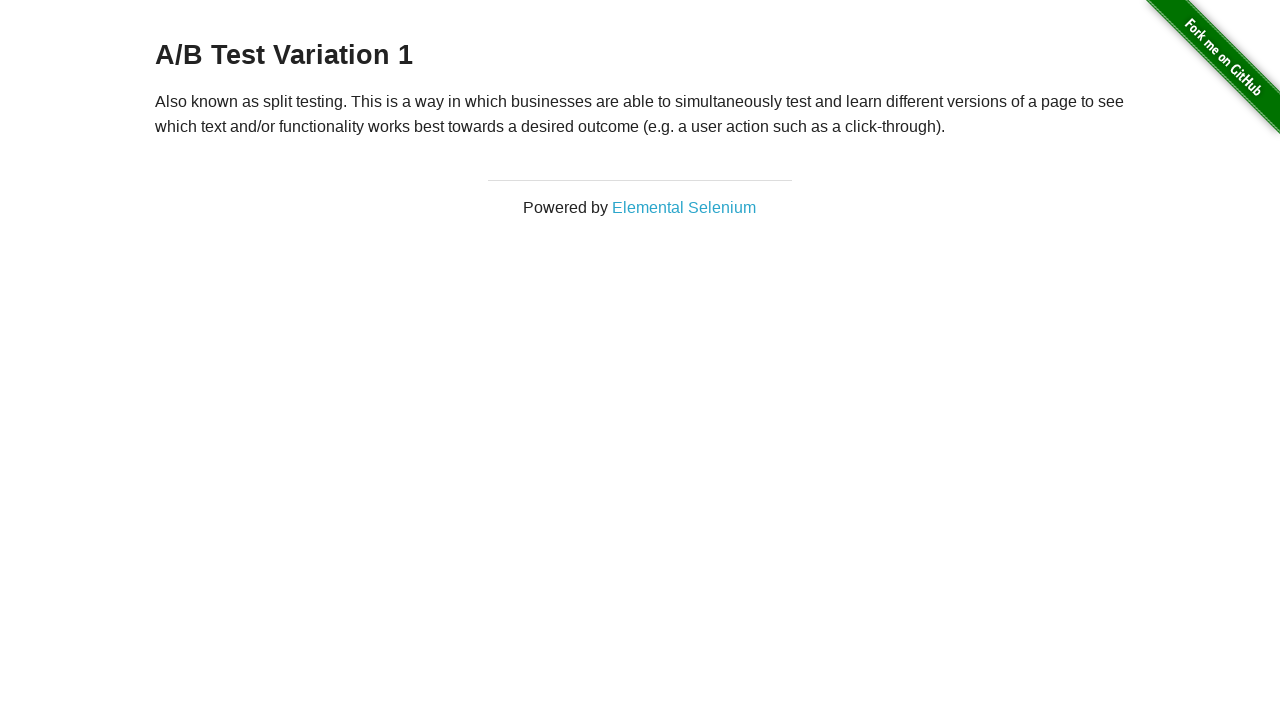

Verified initial heading starts with 'A/B Test'
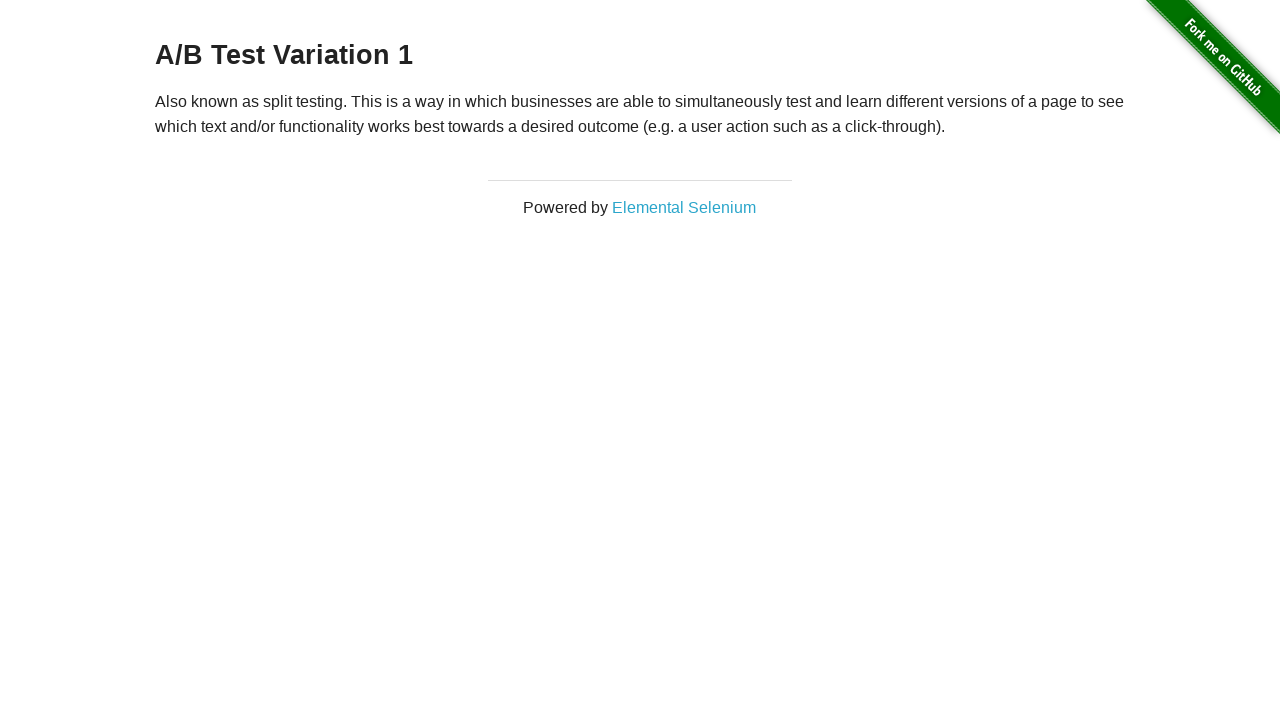

Added optimizelyOptOut cookie to context
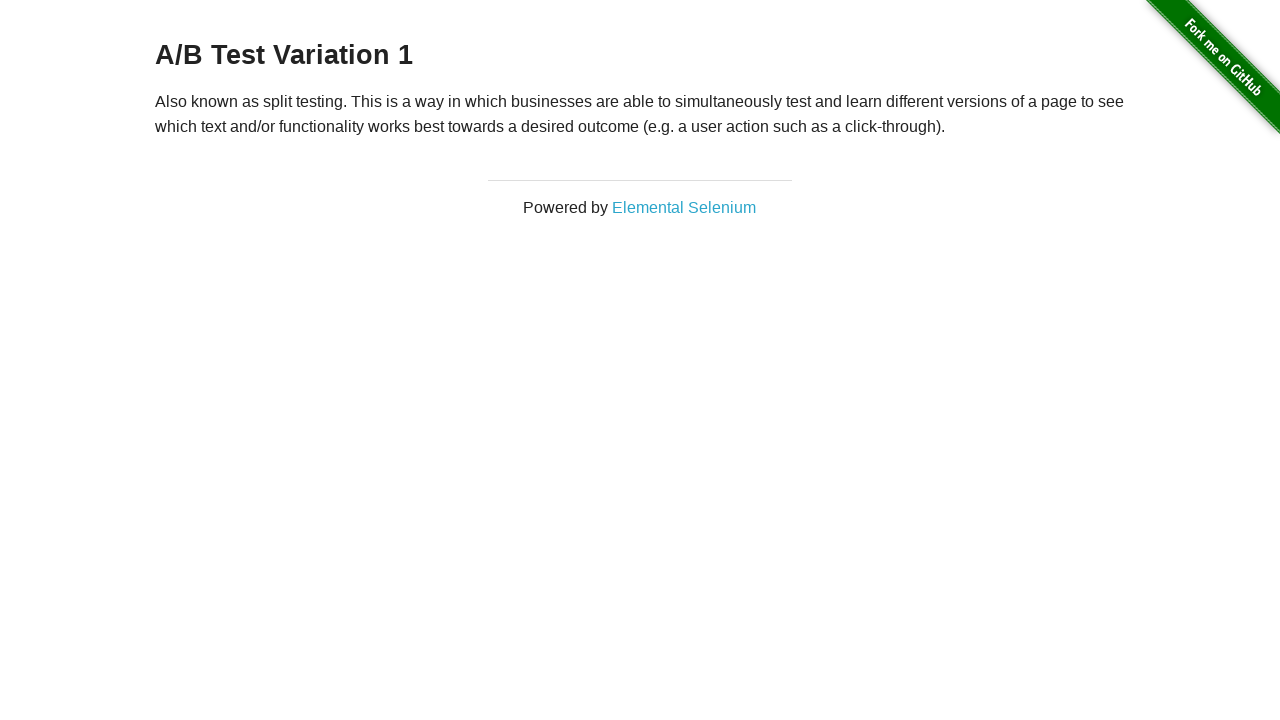

Reloaded page after adding opt-out cookie
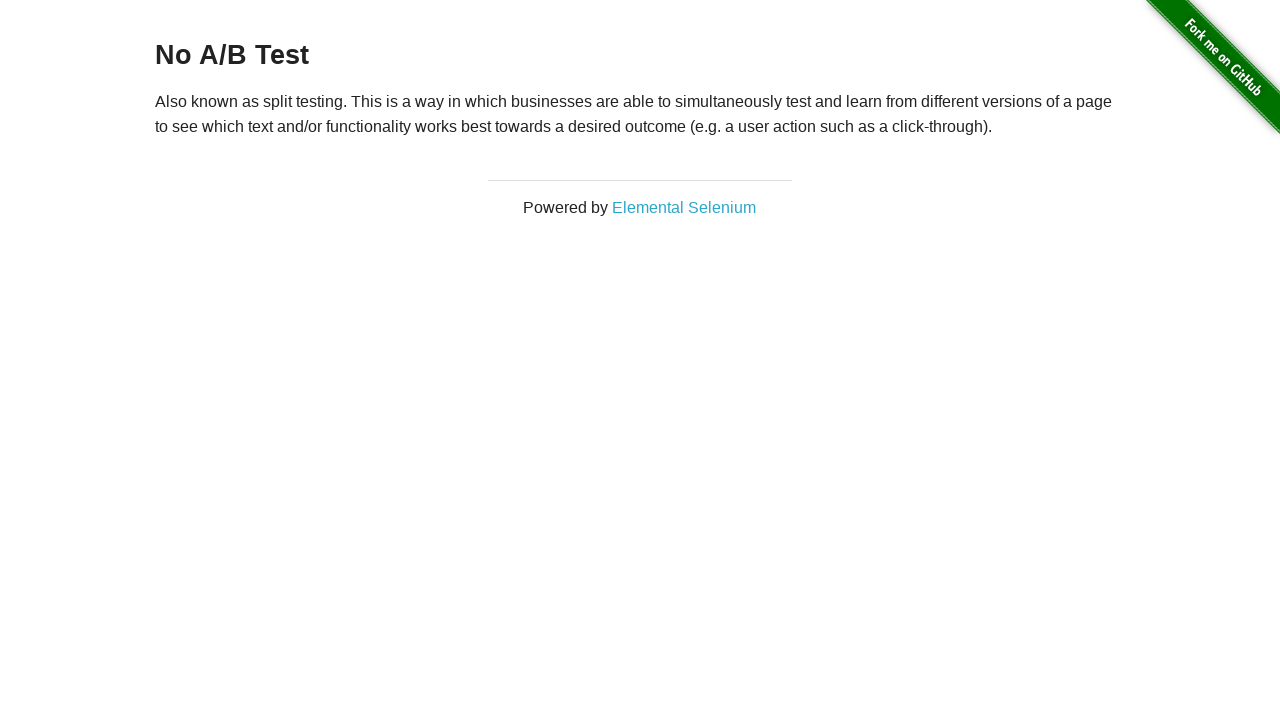

Retrieved heading text after page reload
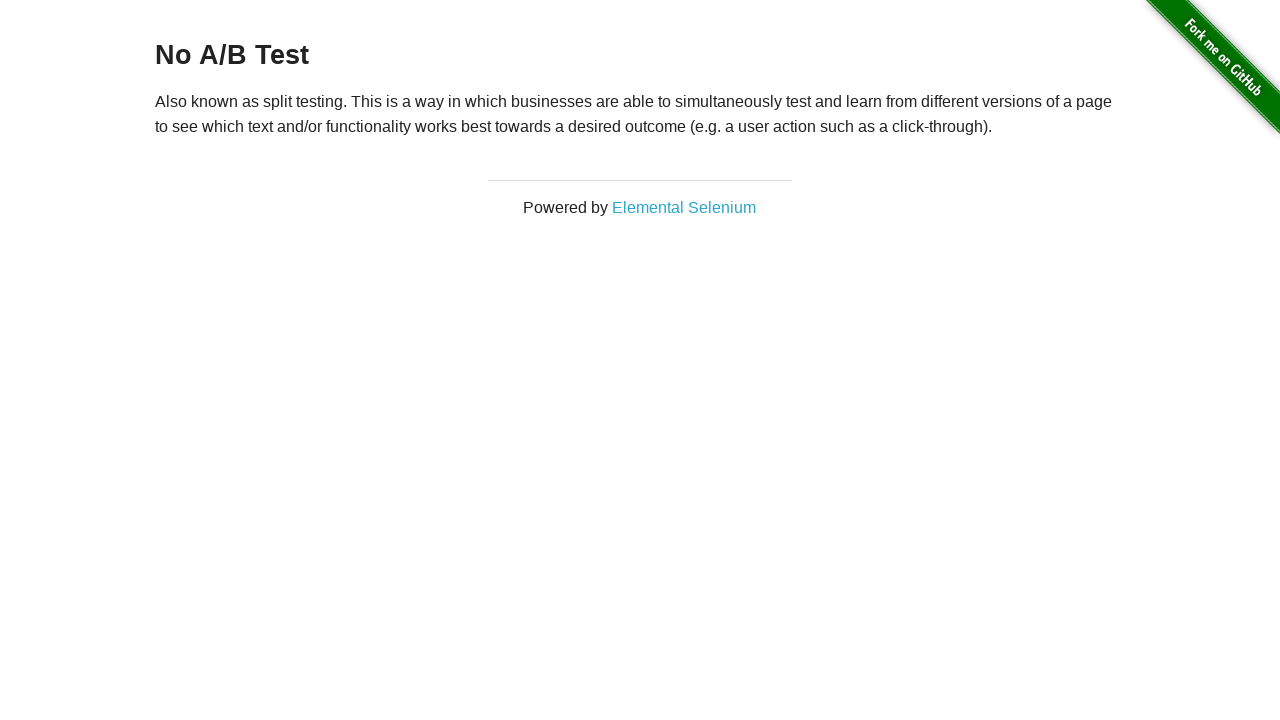

Verified heading now starts with 'No A/B Test' confirming opt-out
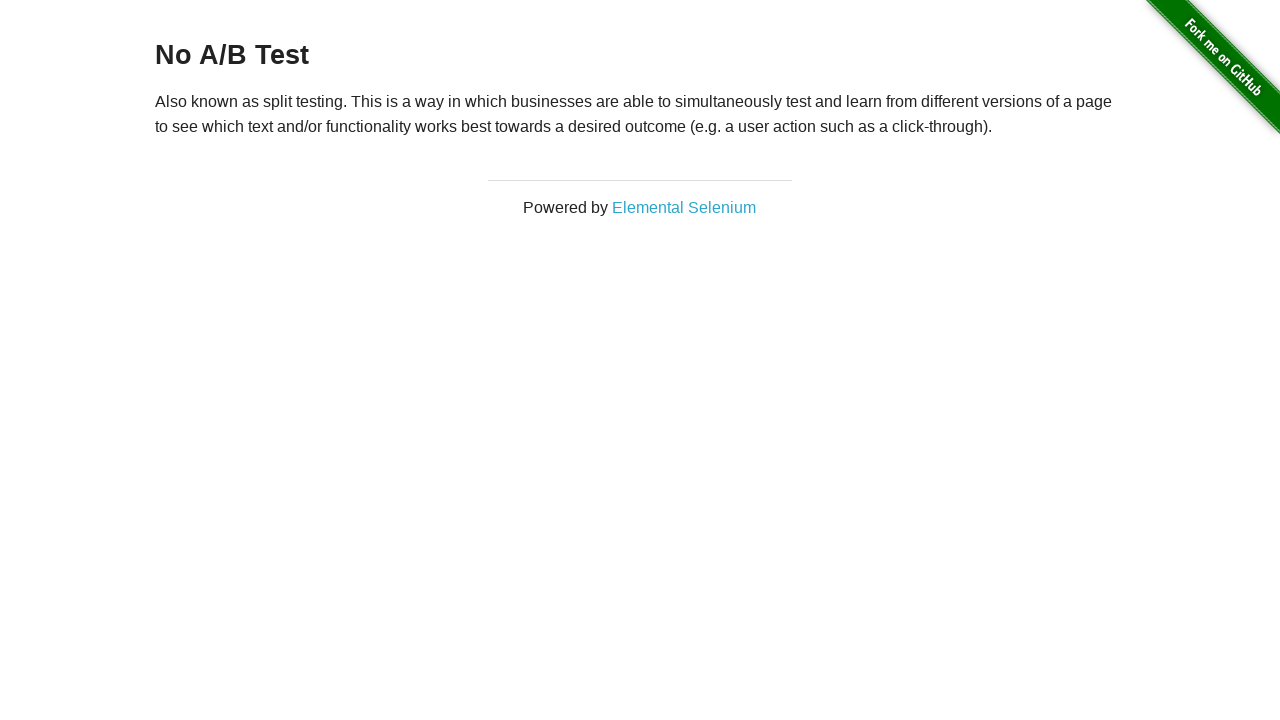

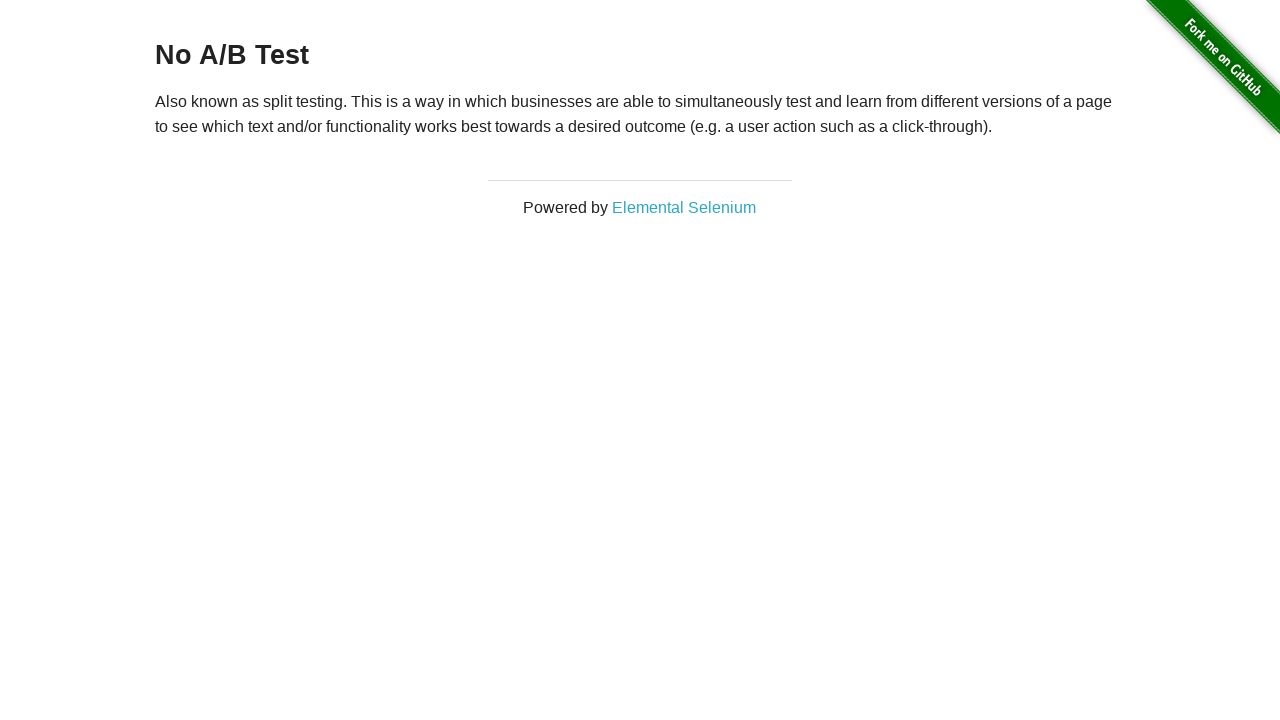